Tests clicking the Cart button in the navigation bar and verifies the cart page loads with the Products heading.

Starting URL: https://www.demoblaze.com/index.html

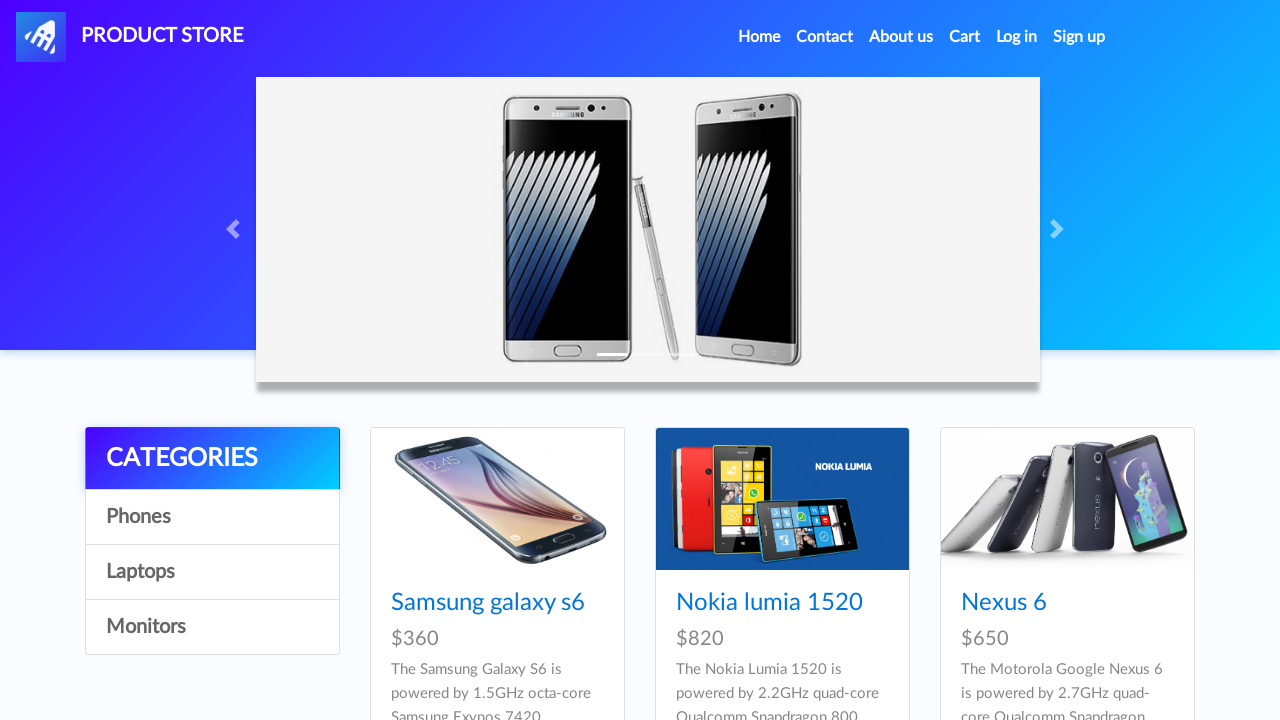

Clicked Cart button in navigation bar at (965, 37) on xpath=//*[@id="cartur"]
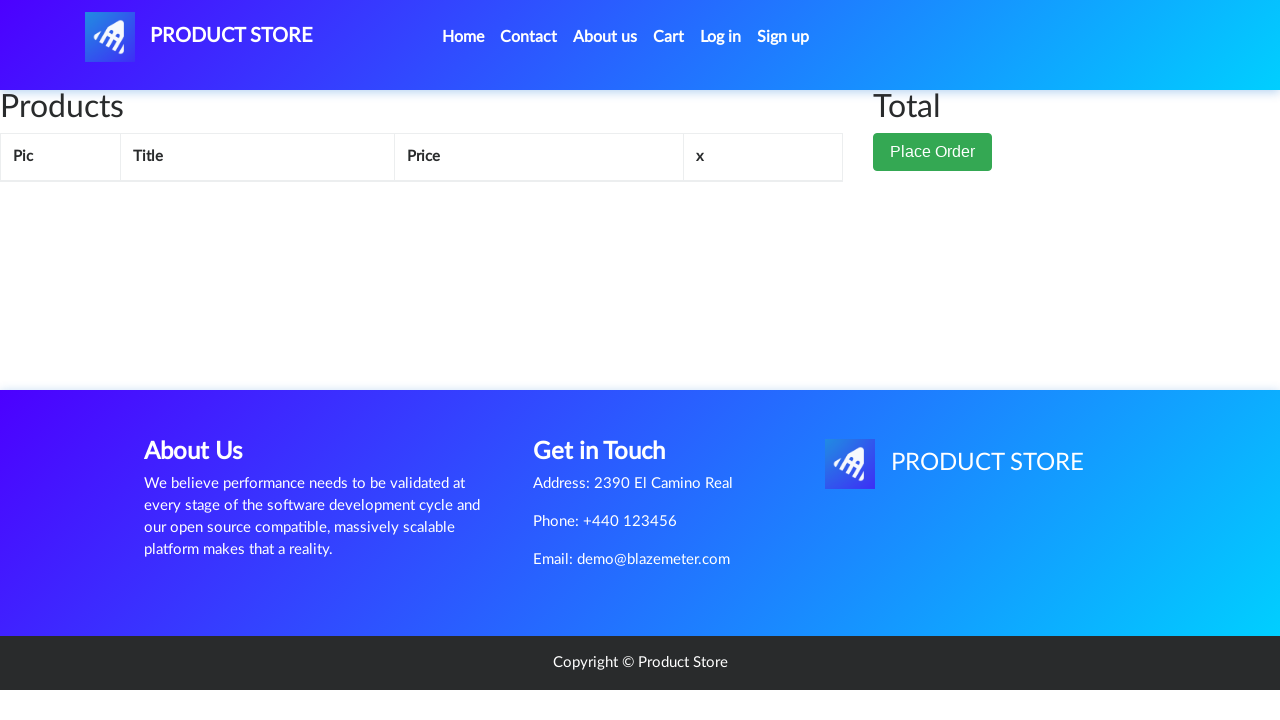

Cart page loaded and Products heading is visible
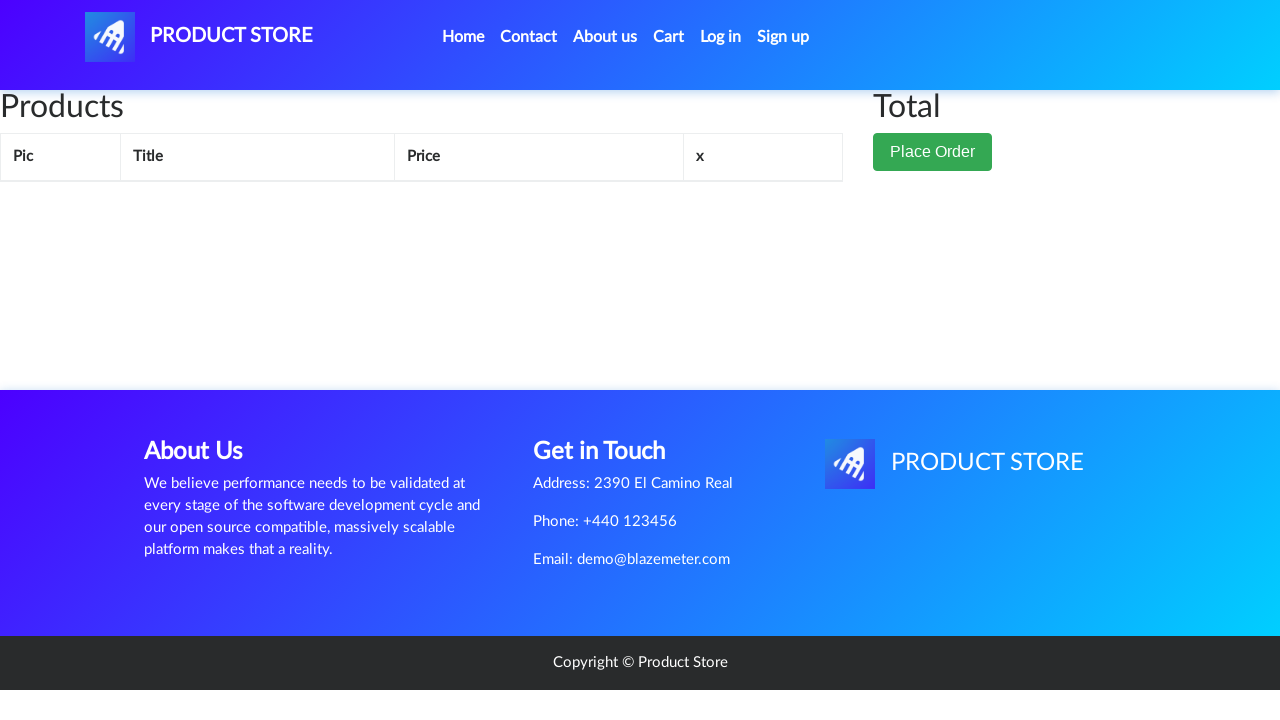

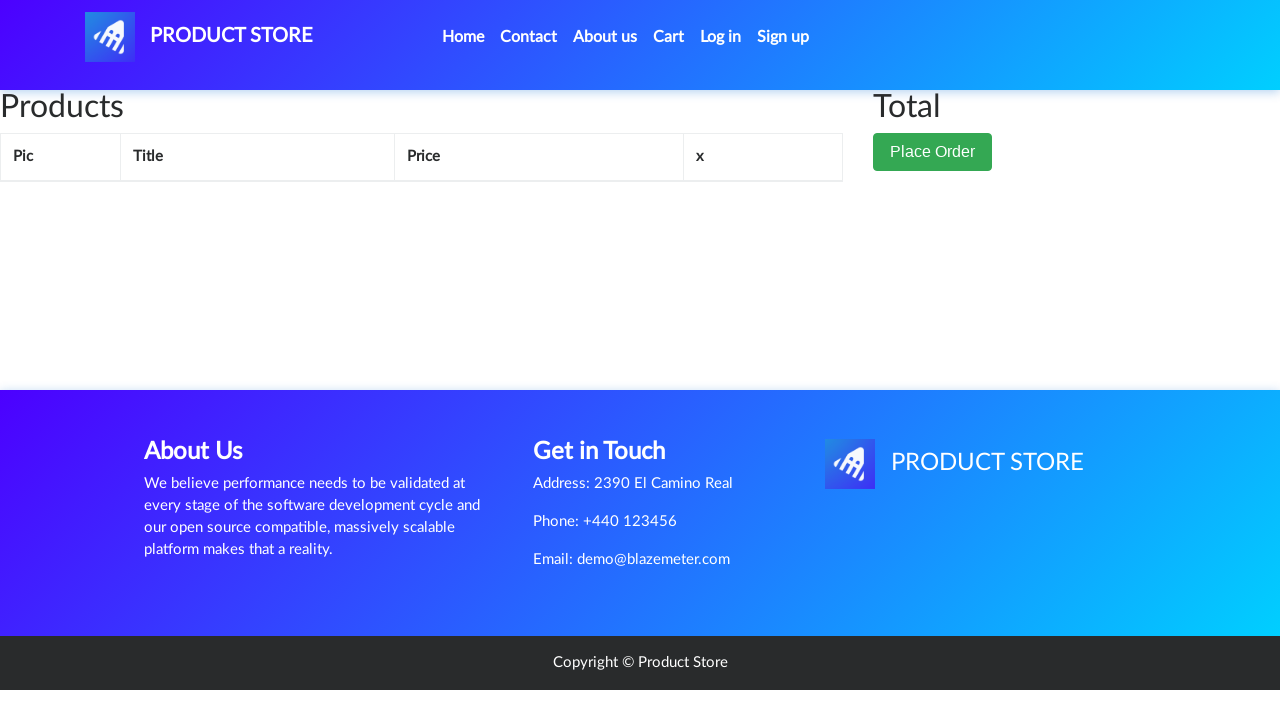